Tests dropdown selection by selecting Option 1 using index

Starting URL: https://the-internet.herokuapp.com/dropdown

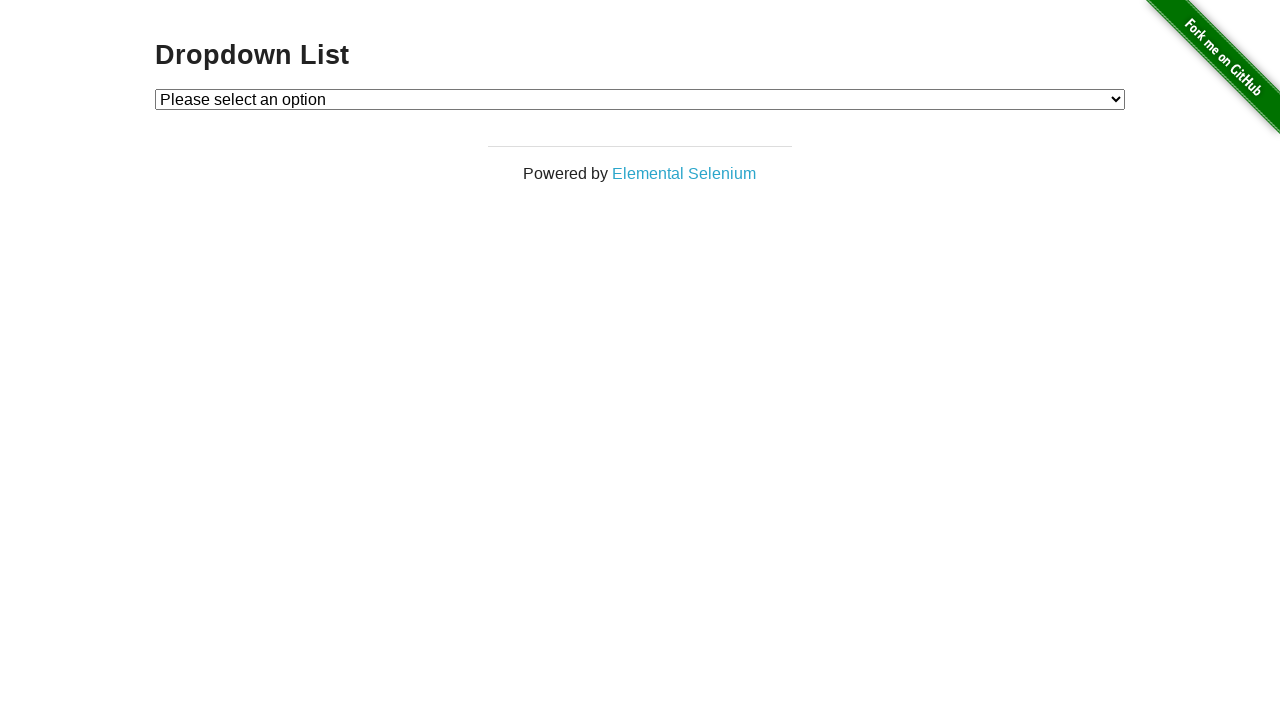

Navigated to dropdown page at https://the-internet.herokuapp.com/dropdown
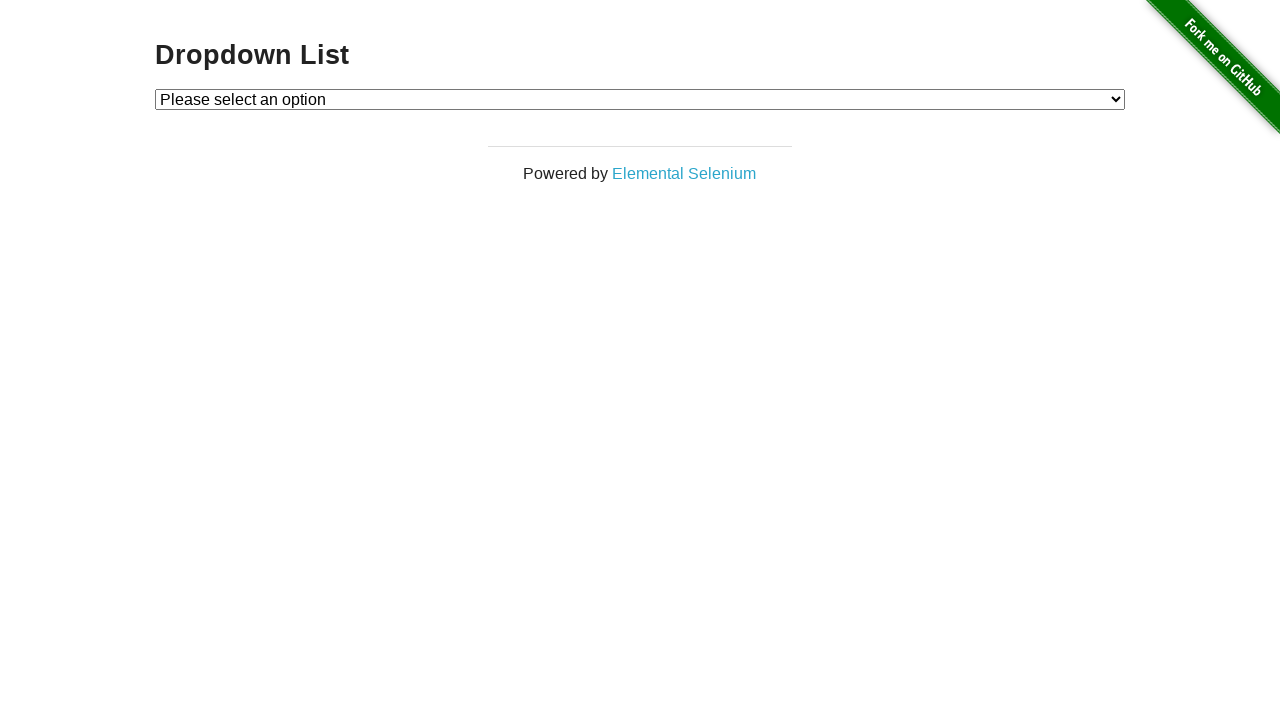

Located dropdown element with id 'dropdown'
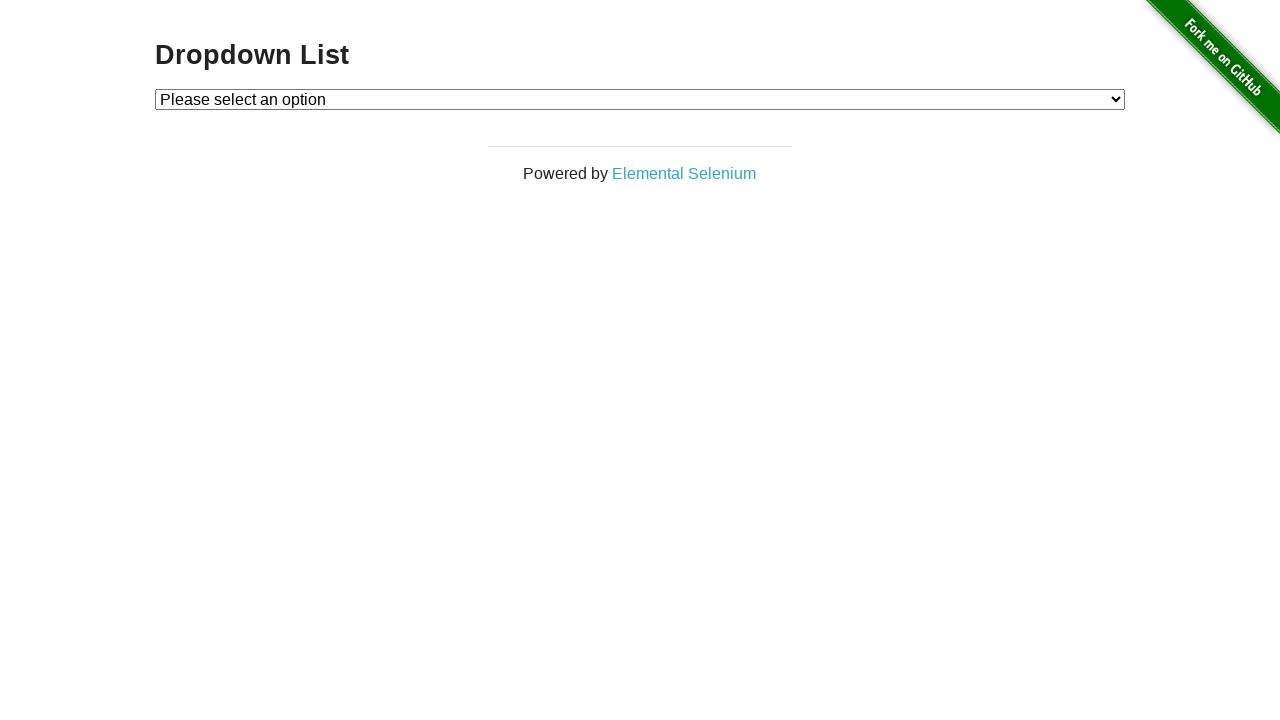

Selected Option 1 using index from dropdown on select#dropdown
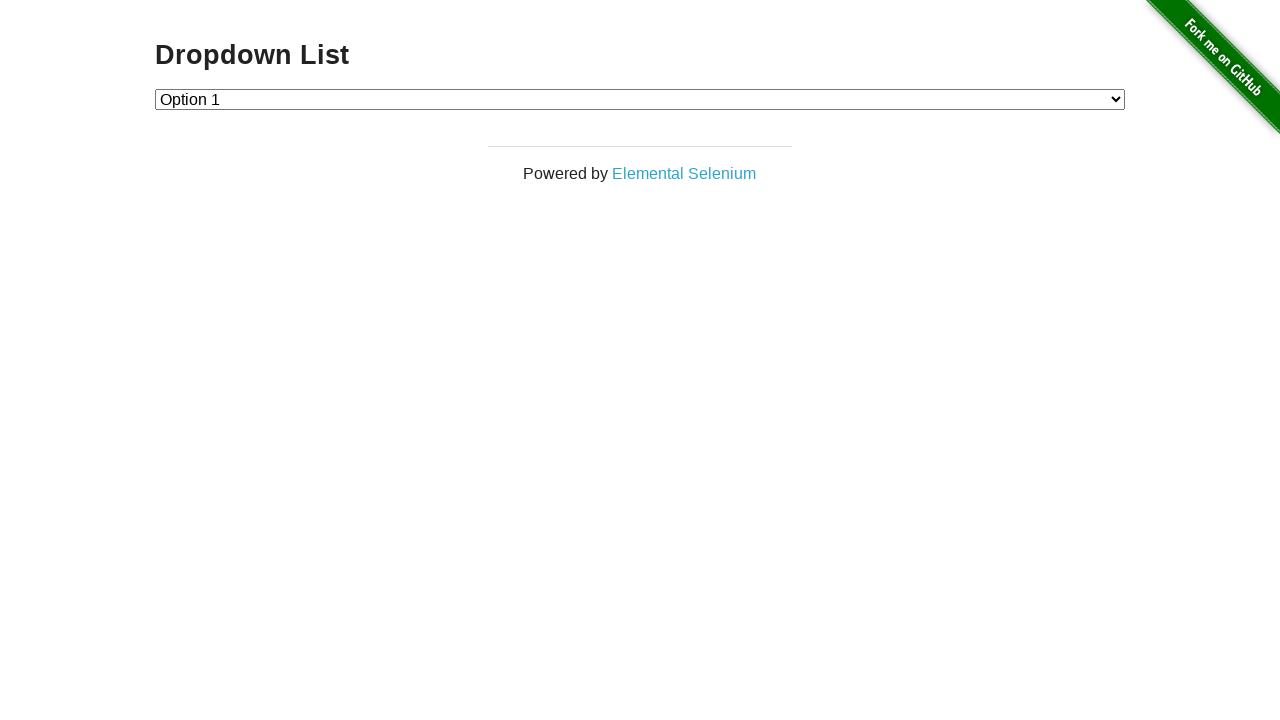

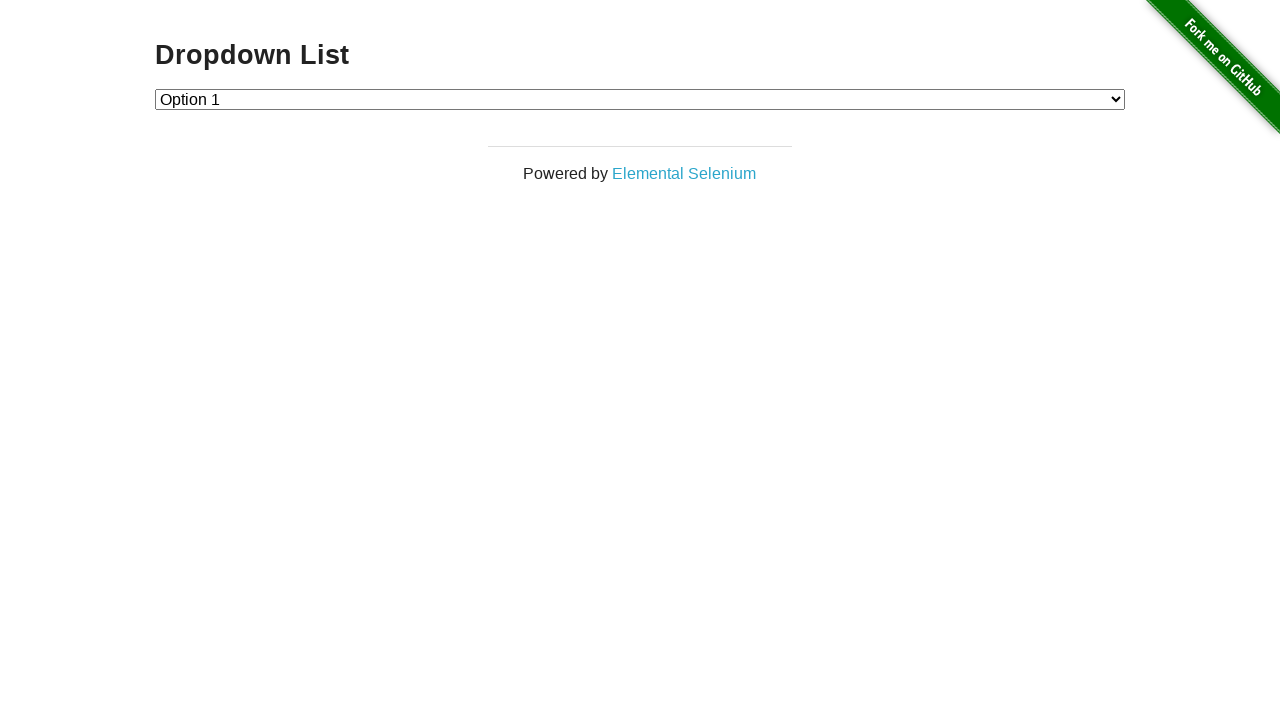